Tests checkbox state verification by navigating to a checkboxes page, finding all checkbox elements, and verifying their checked/selected state using different methods.

Starting URL: http://the-internet.herokuapp.com/checkboxes

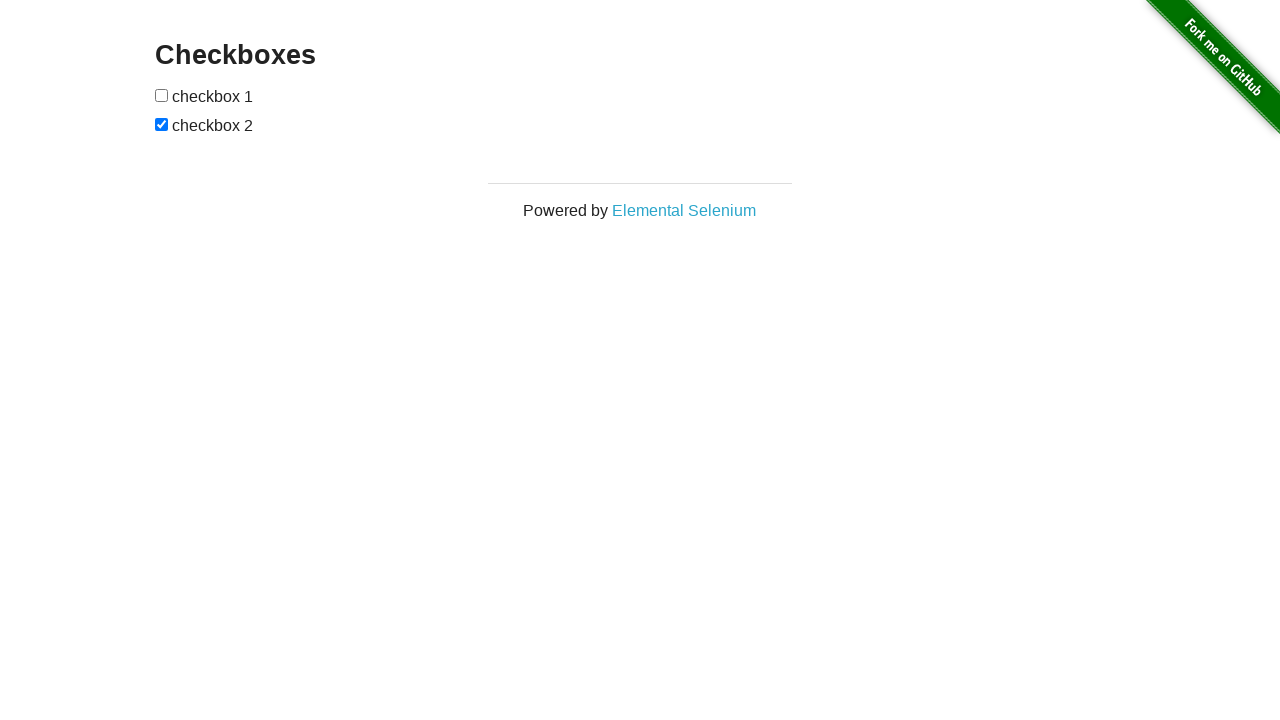

Waited for checkbox elements to be visible
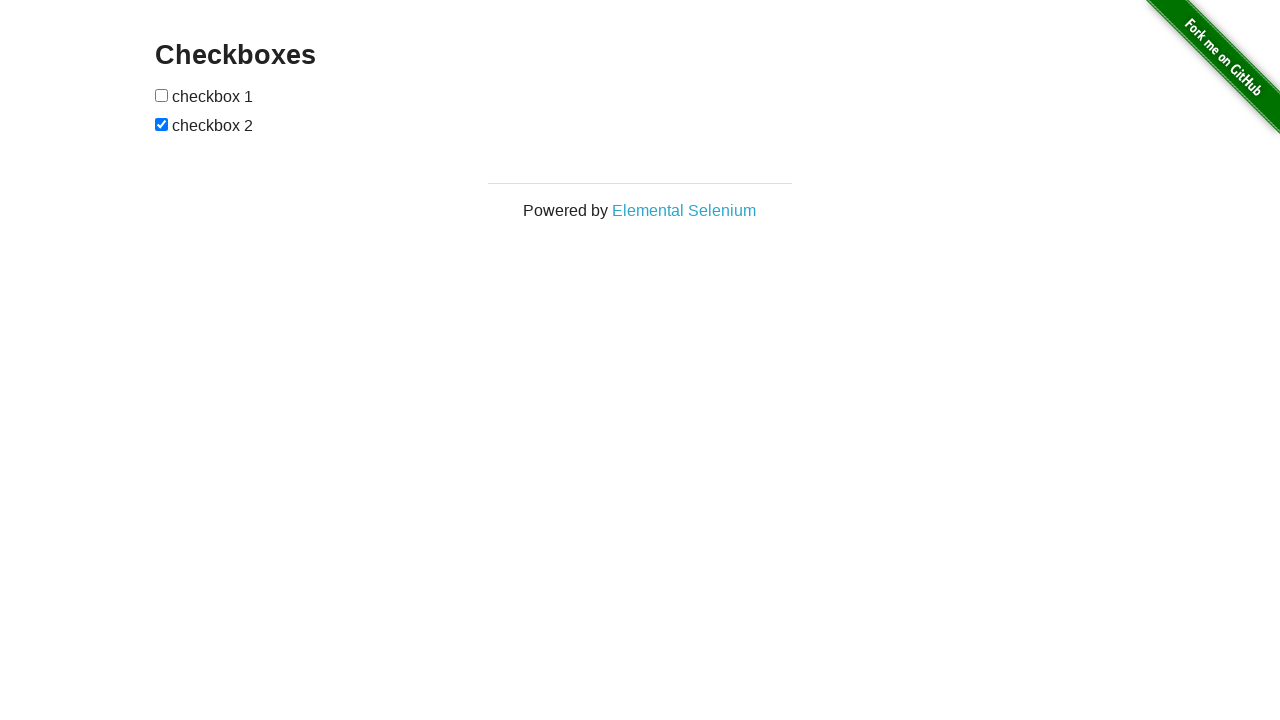

Located all checkbox elements on the page
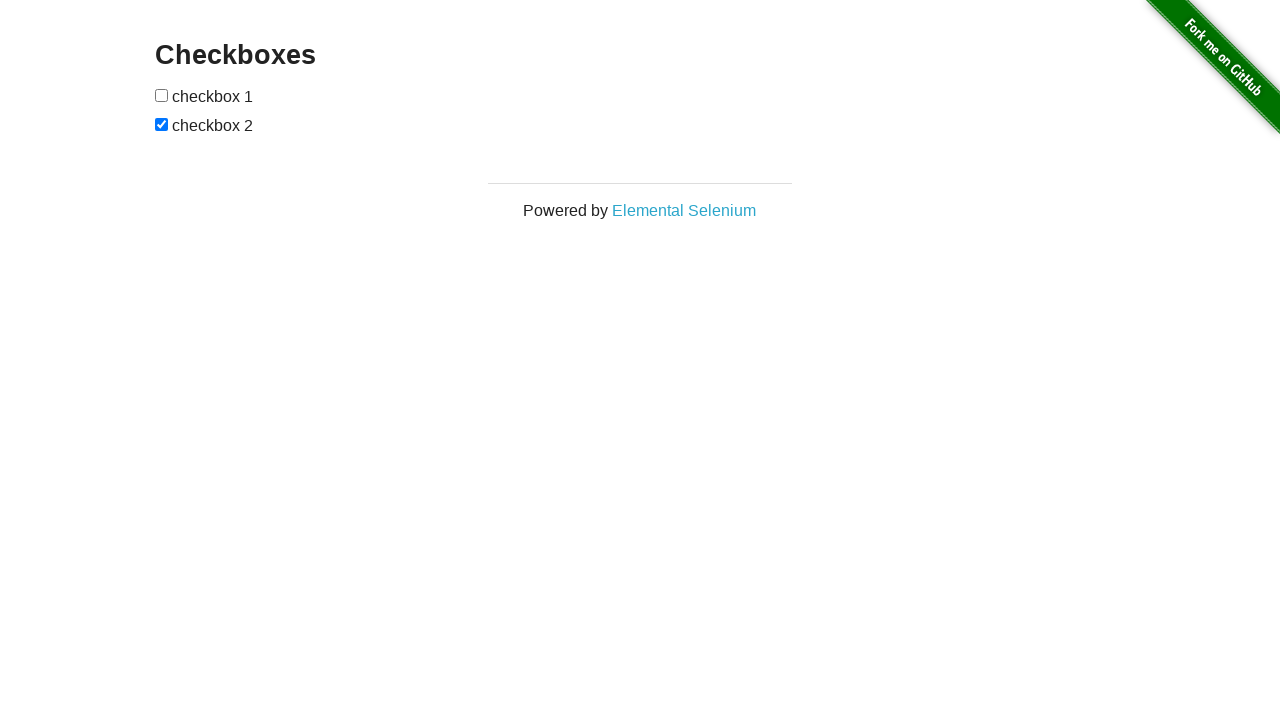

Verified that the second checkbox is checked by default
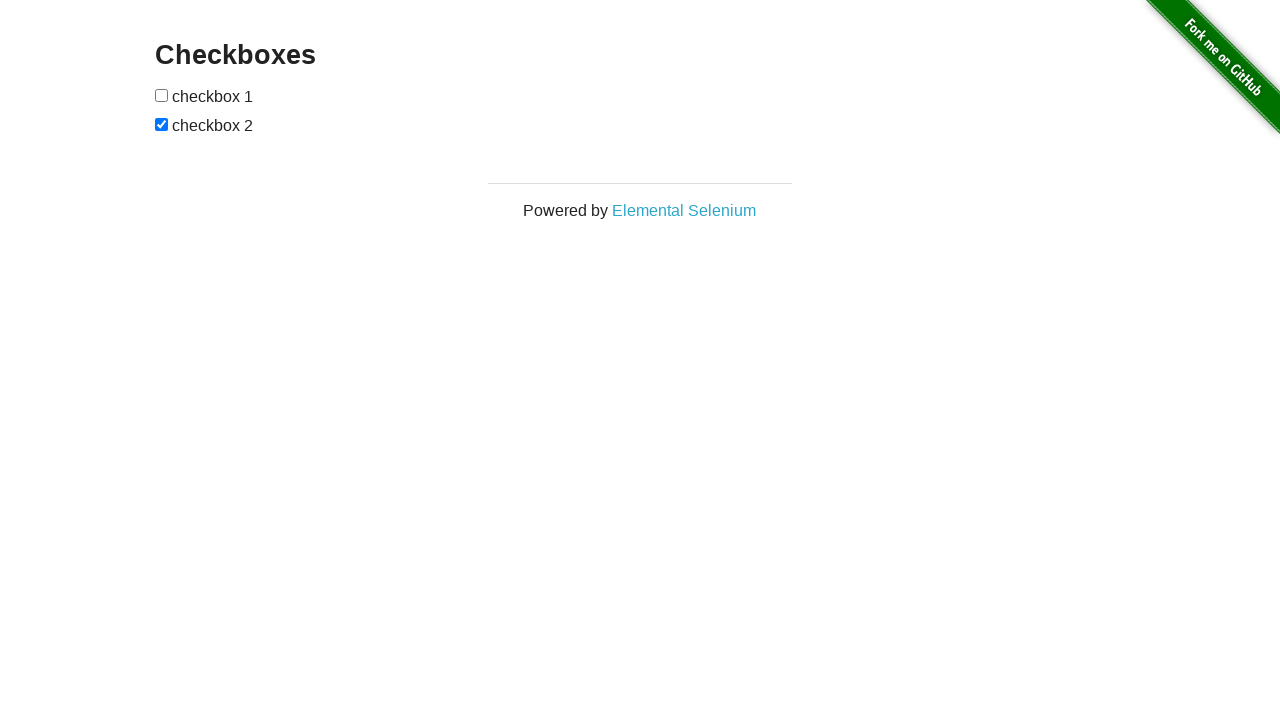

Verified that the first checkbox is not checked by default
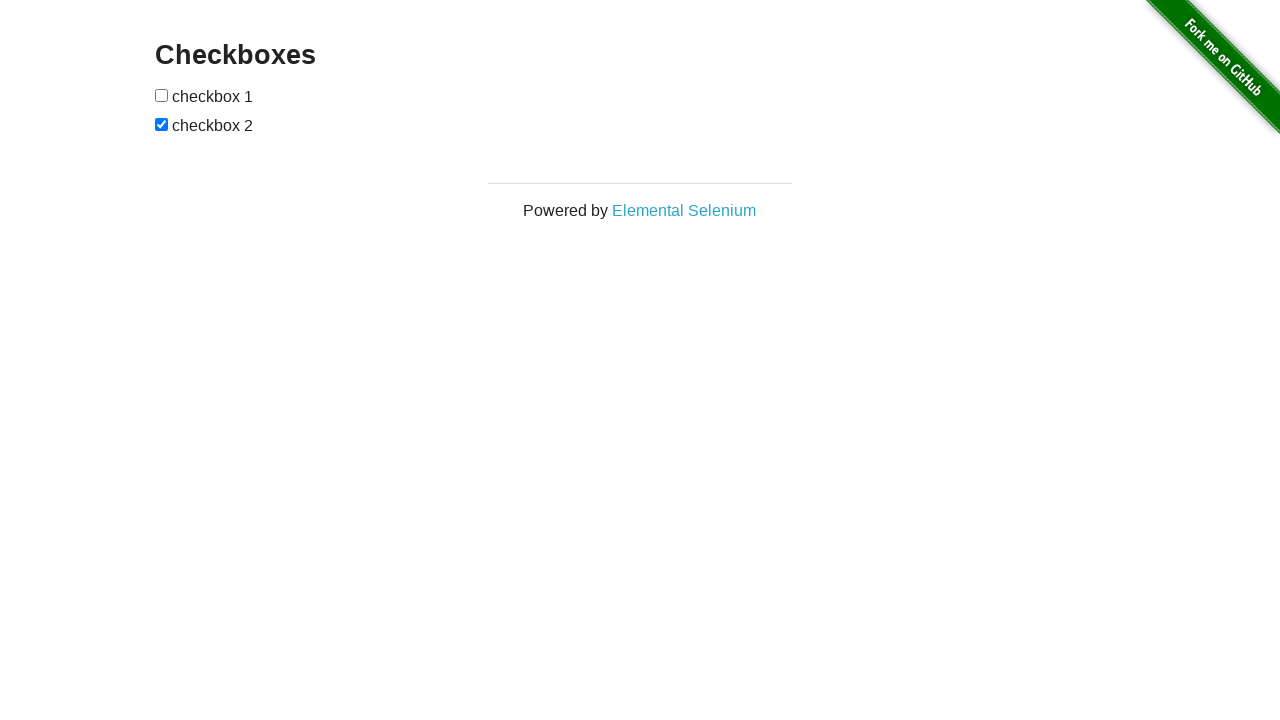

Clicked the first checkbox to check it at (162, 95) on input[type="checkbox"] >> nth=0
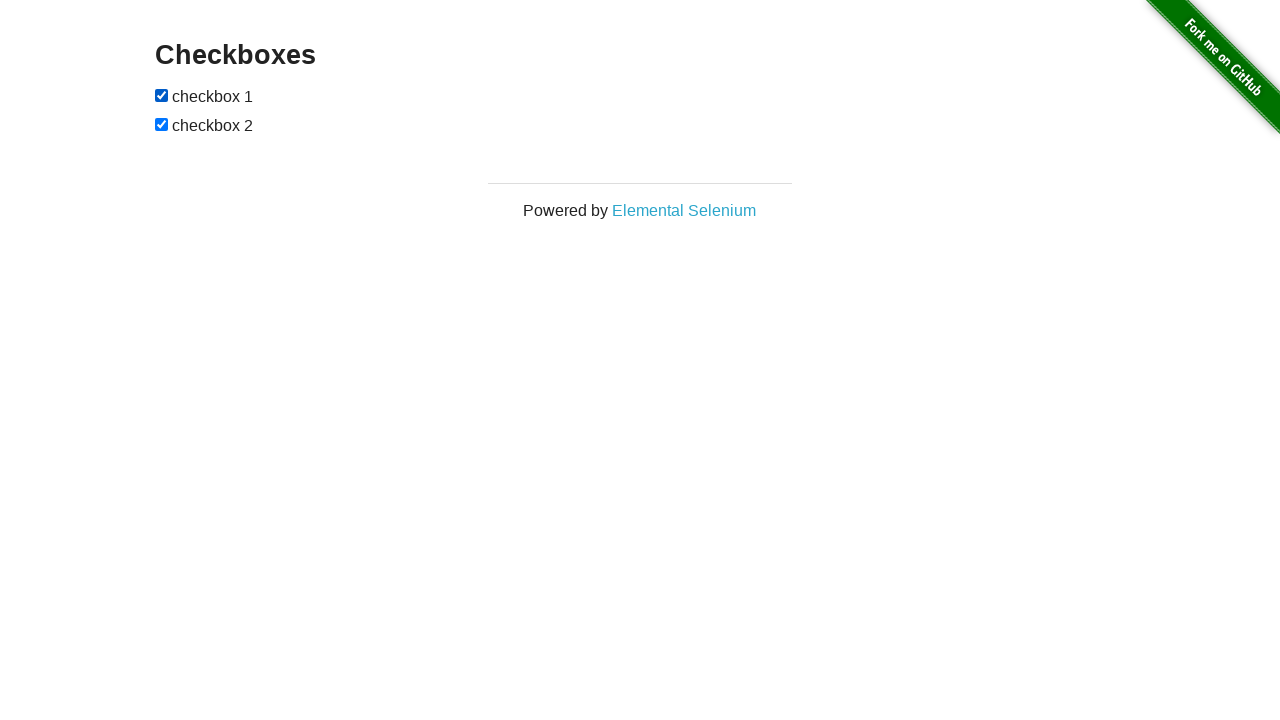

Verified that the first checkbox is now checked
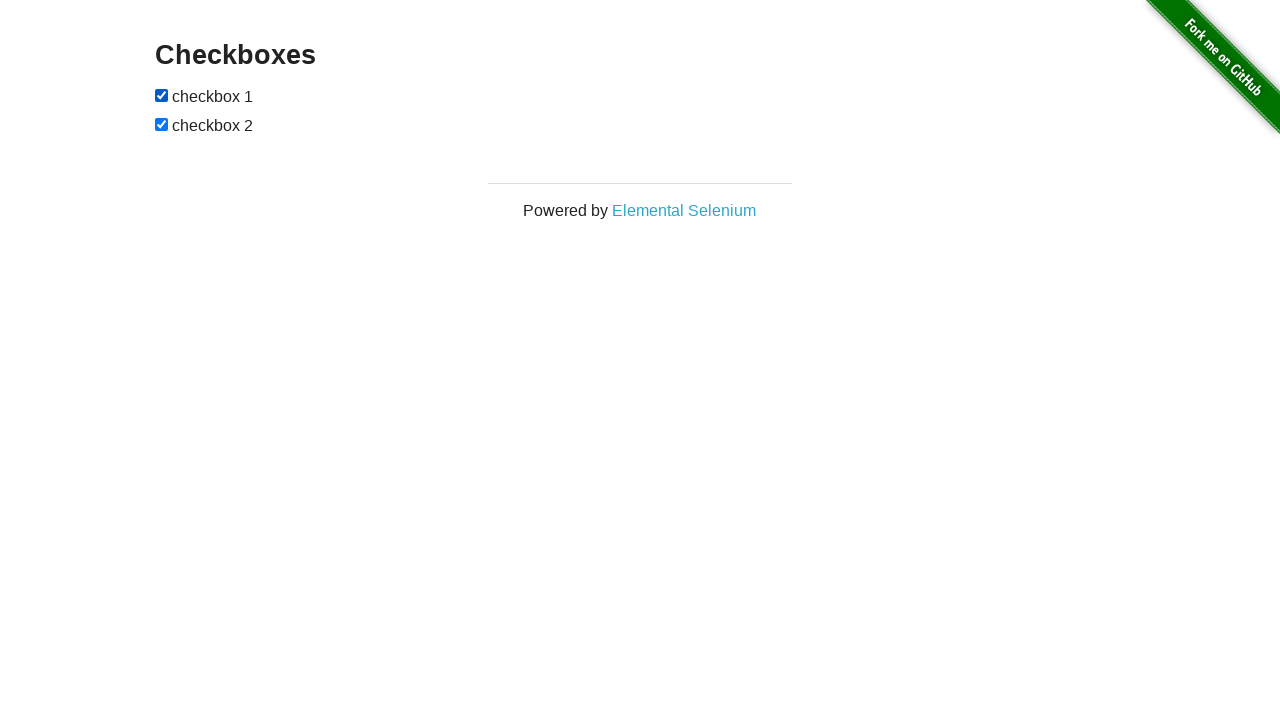

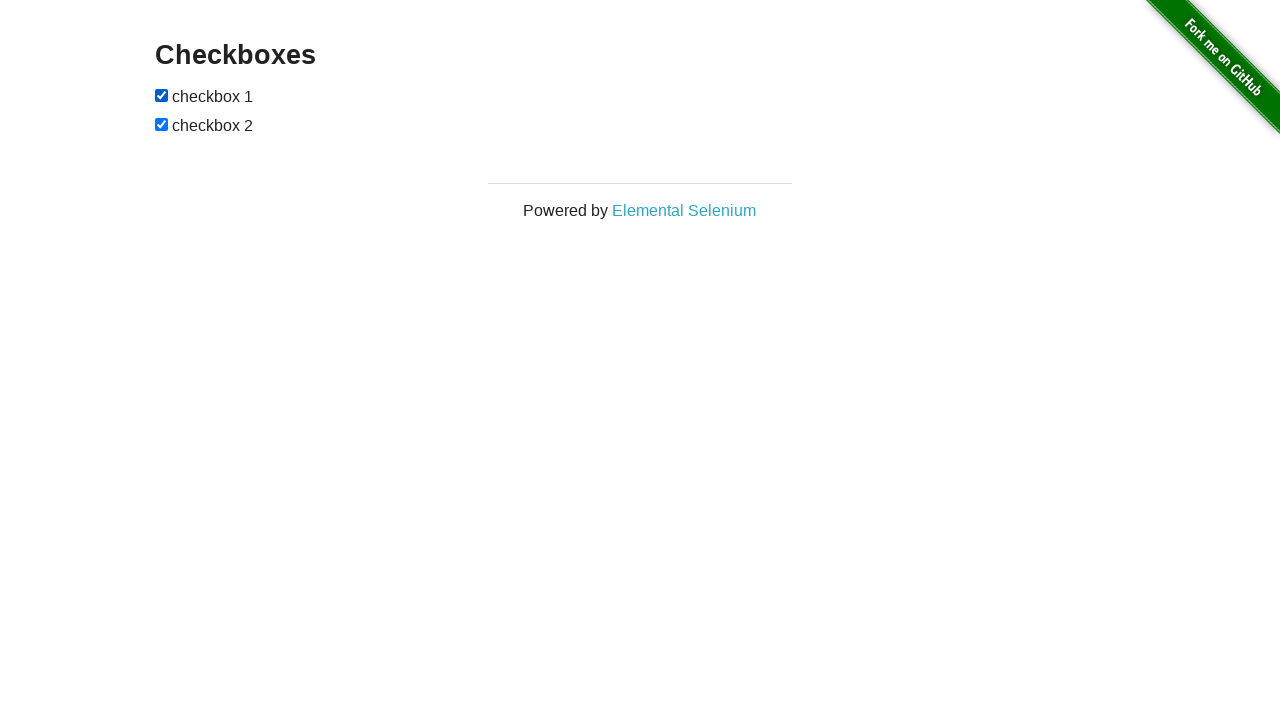